Tests radio button functionality by clicking the "Yes" radio button and verifying the selection is displayed

Starting URL: https://demoqa.com/radio-button

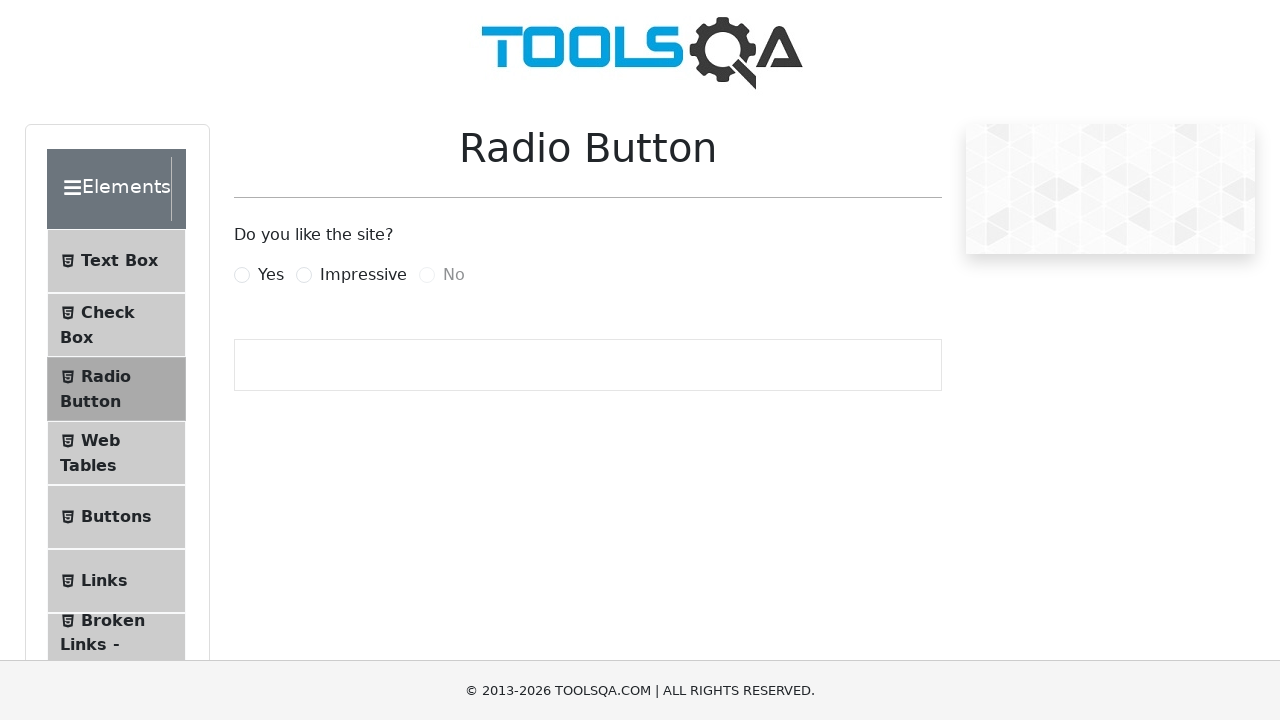

Clicked the 'Yes' radio button at (271, 275) on [for='yesRadio']
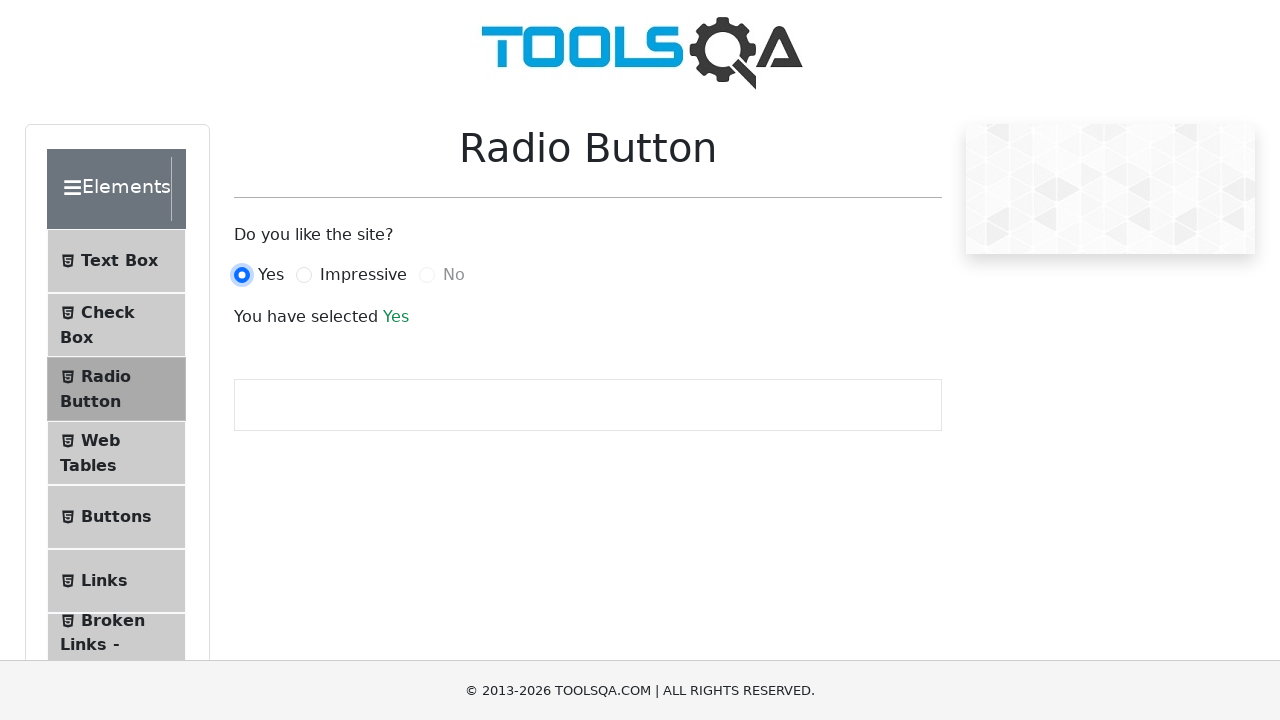

Selection message appeared after clicking 'Yes' radio button
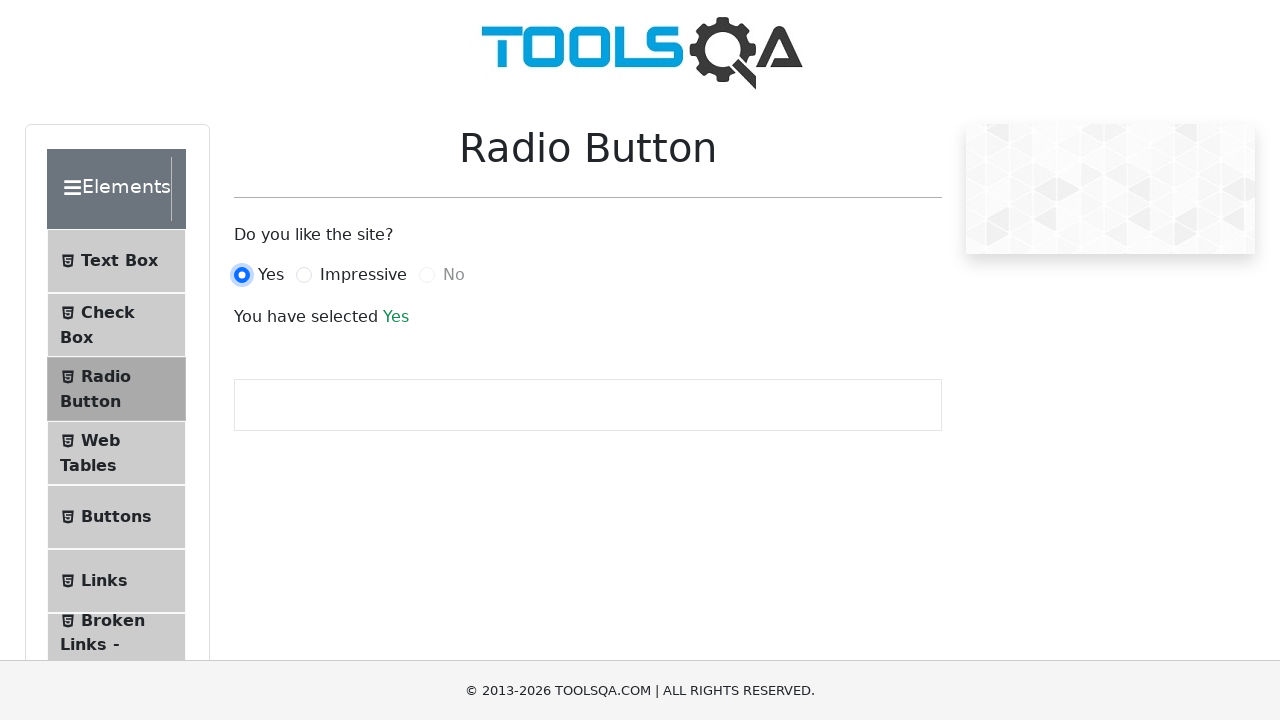

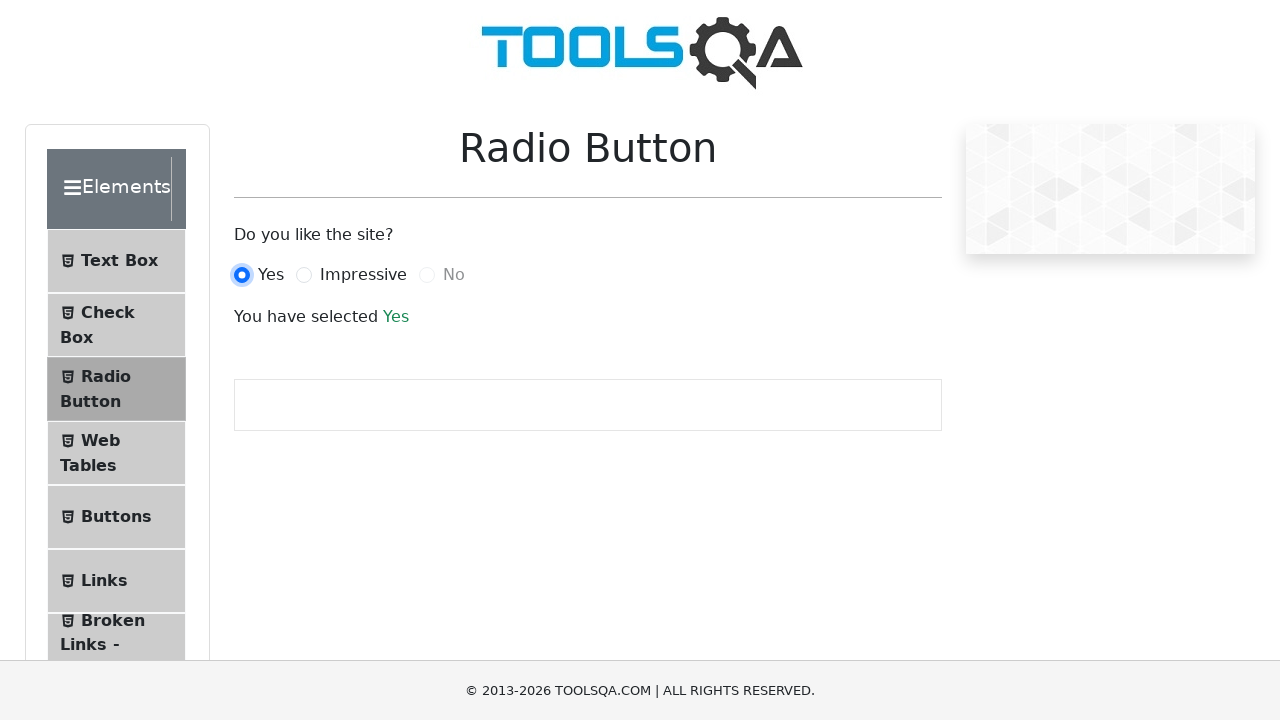